Tests window handling by clicking a link that opens a new window, extracting an email address from the new window, and then filling it into a form field in the original window

Starting URL: https://rahulshettyacademy.com/loginpagePractise/

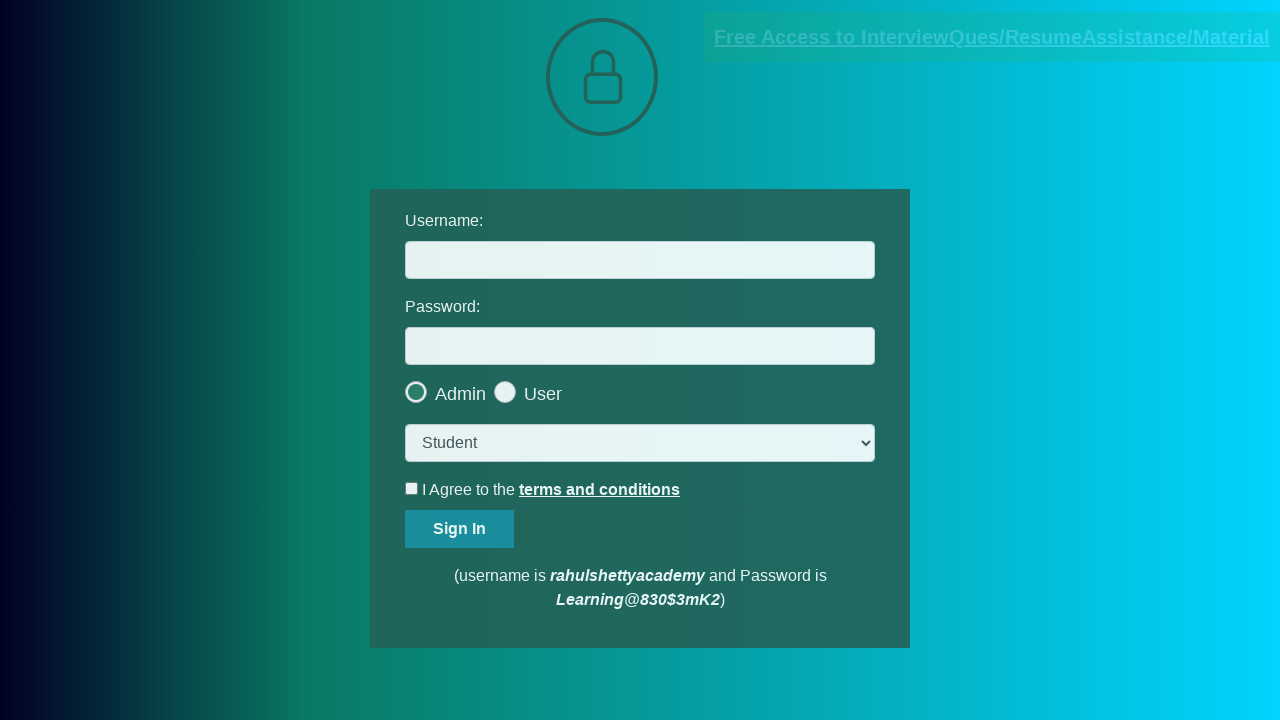

Clicked blinking text link to open new window at (992, 37) on .blinkingText
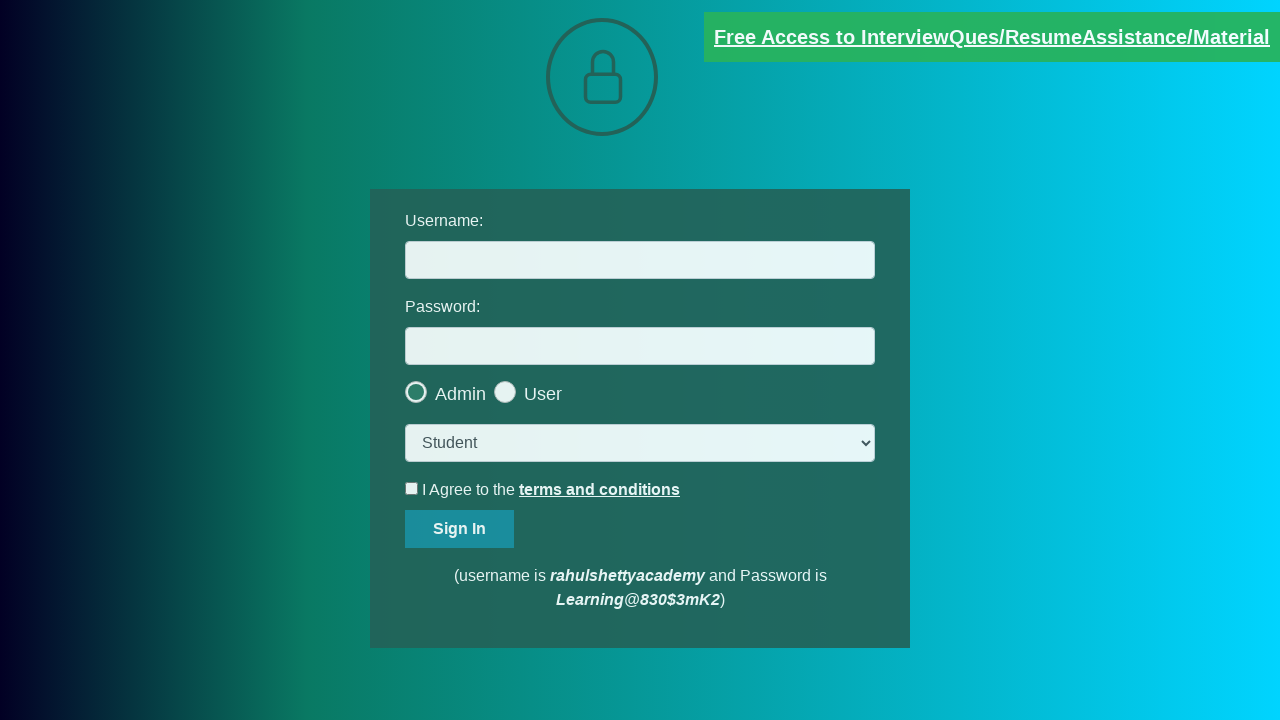

New window opened and captured
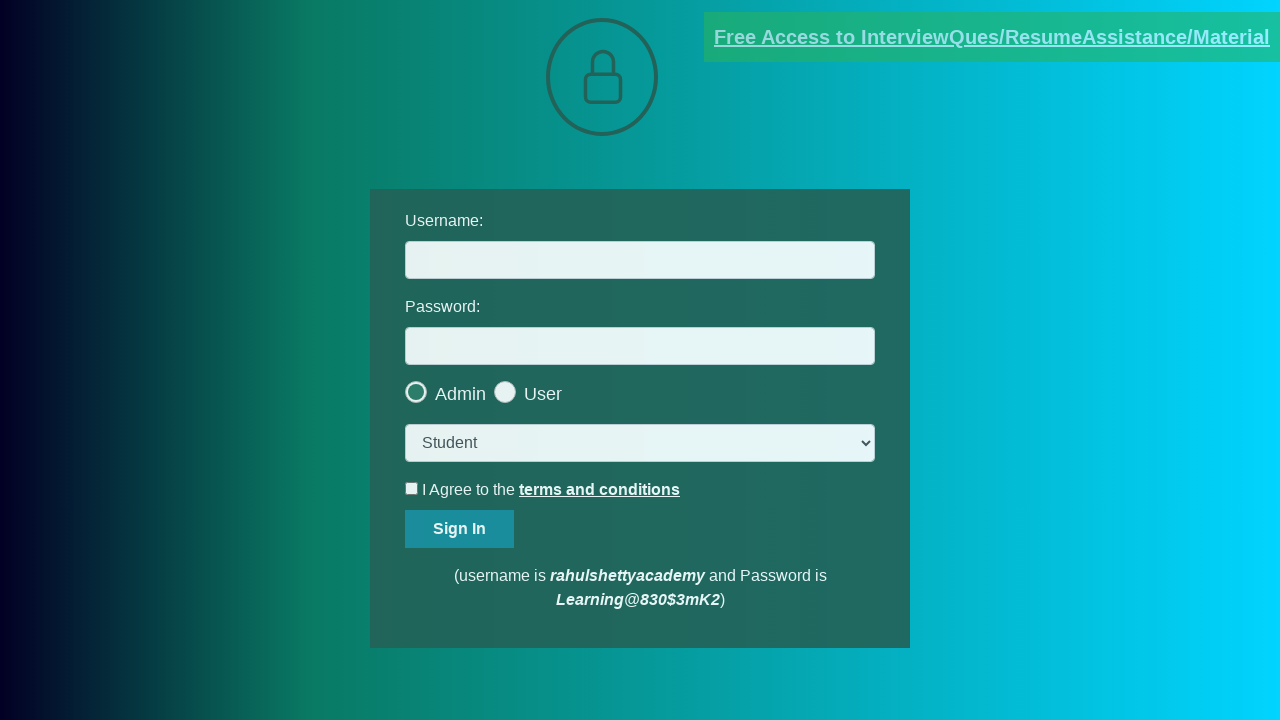

Extracted email address from new window
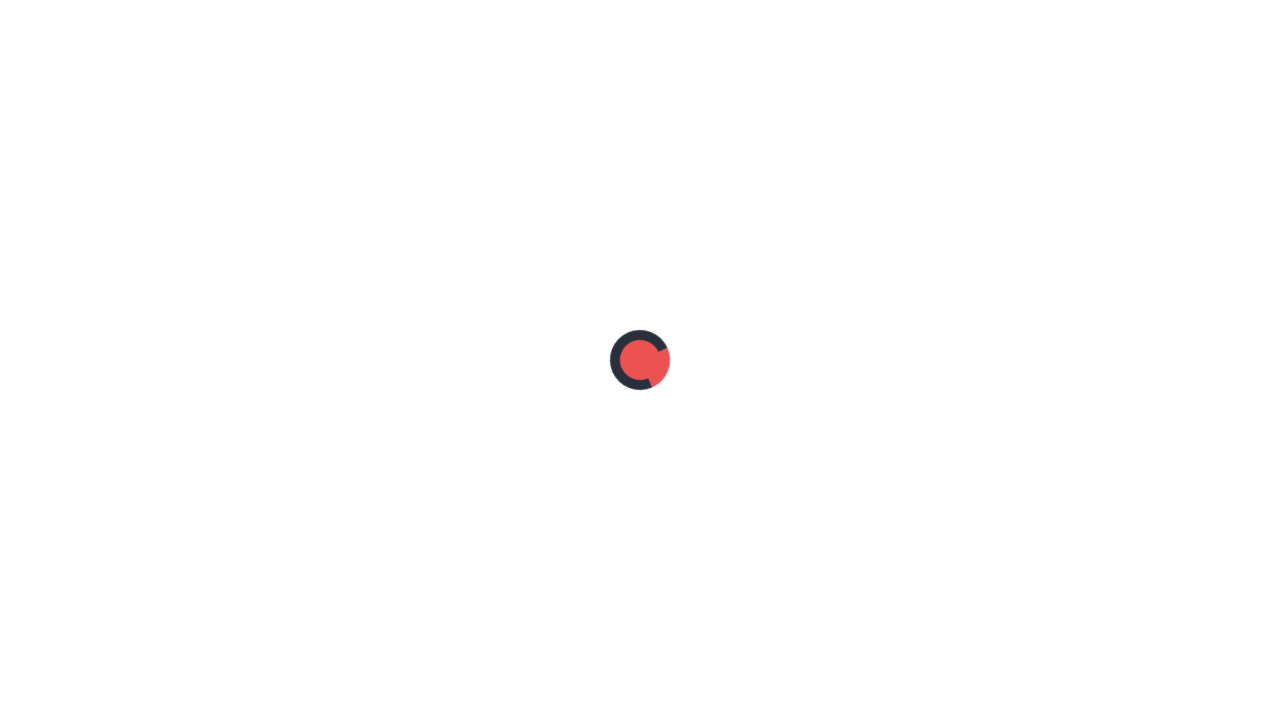

Closed new window and switched back to original page
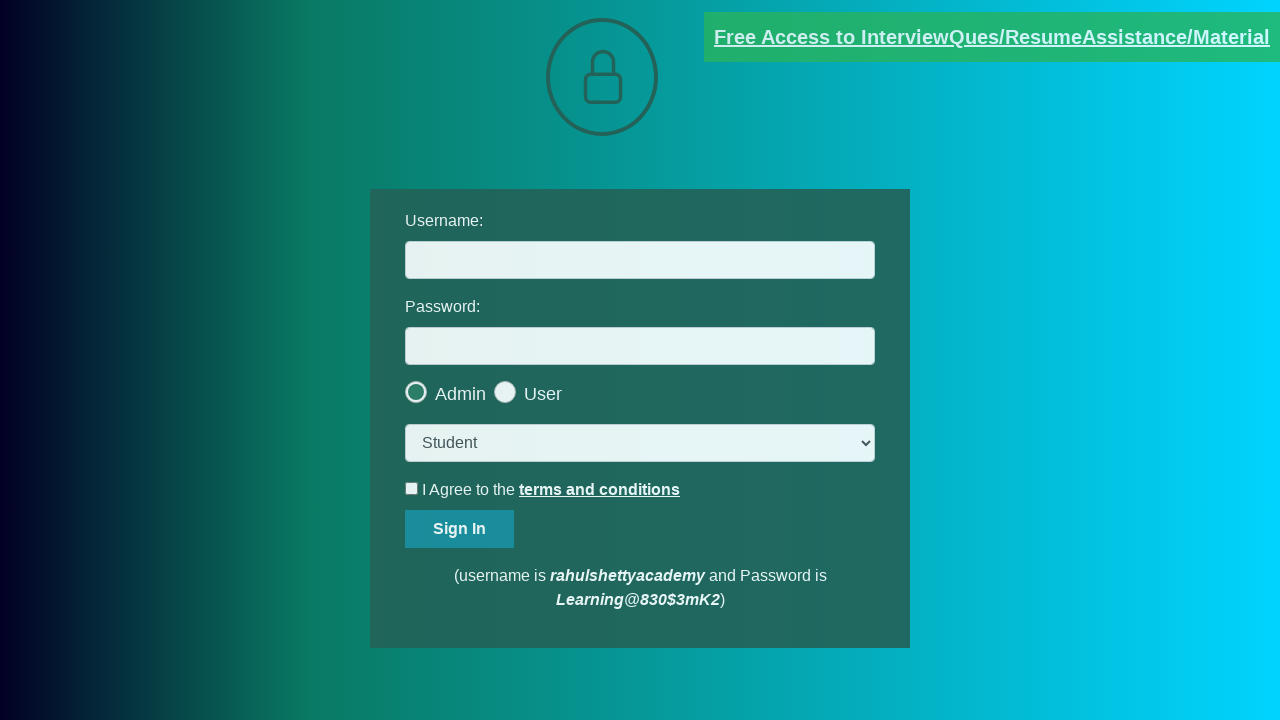

Filled username field with extracted email: mentor@rahulshettyacademy.com on #username
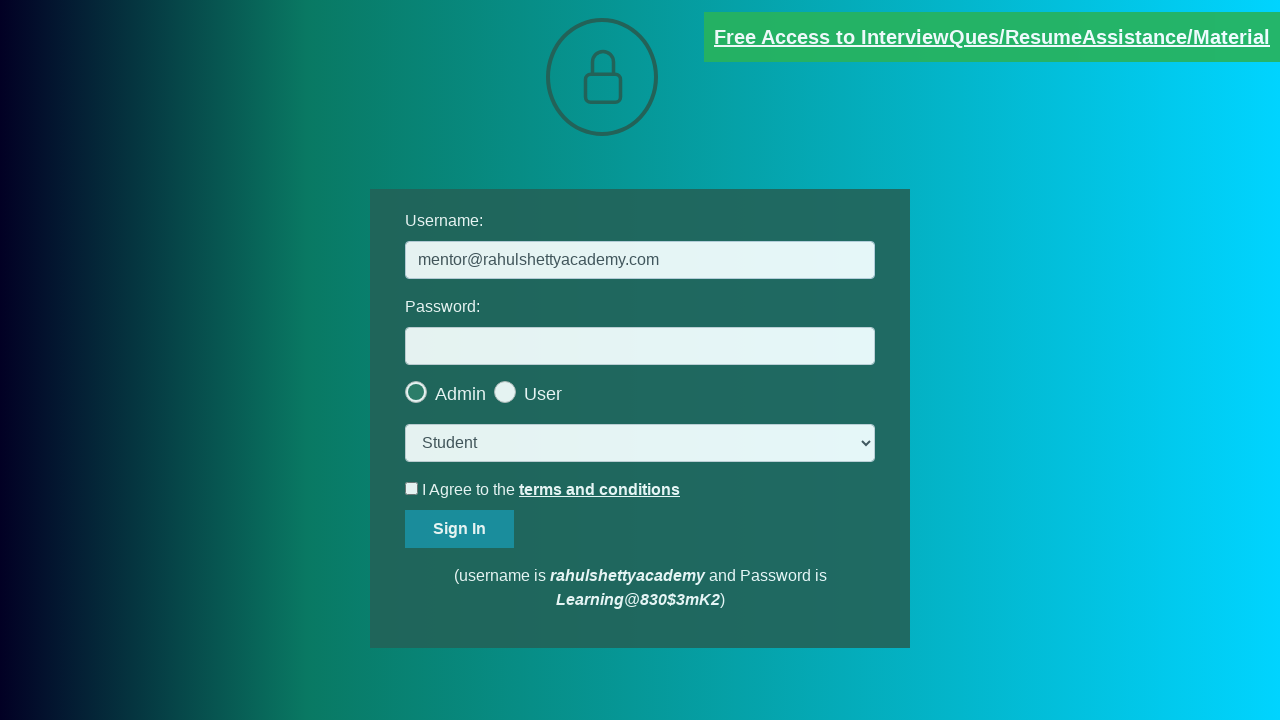

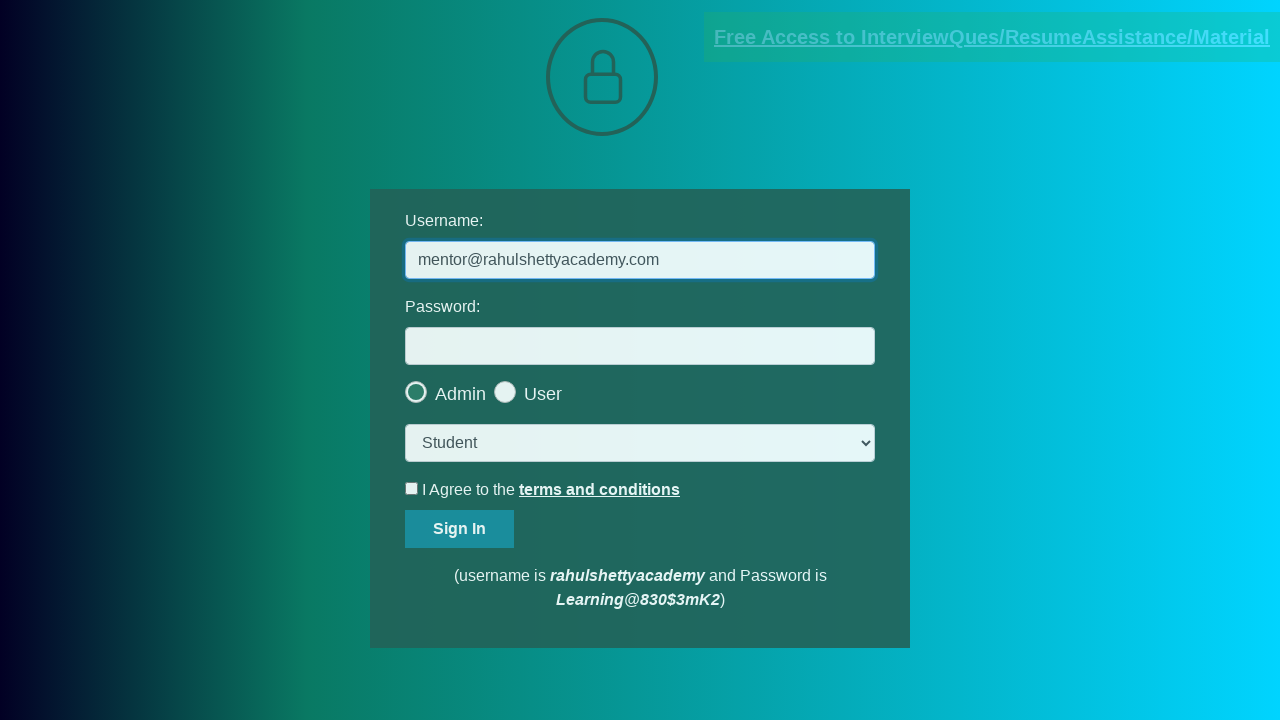